Tests the search functionality on a grocery shopping practice site by typing a search query, verifying the number of visible products, and adding an item to cart.

Starting URL: https://rahulshettyacademy.com/seleniumPractise/#/

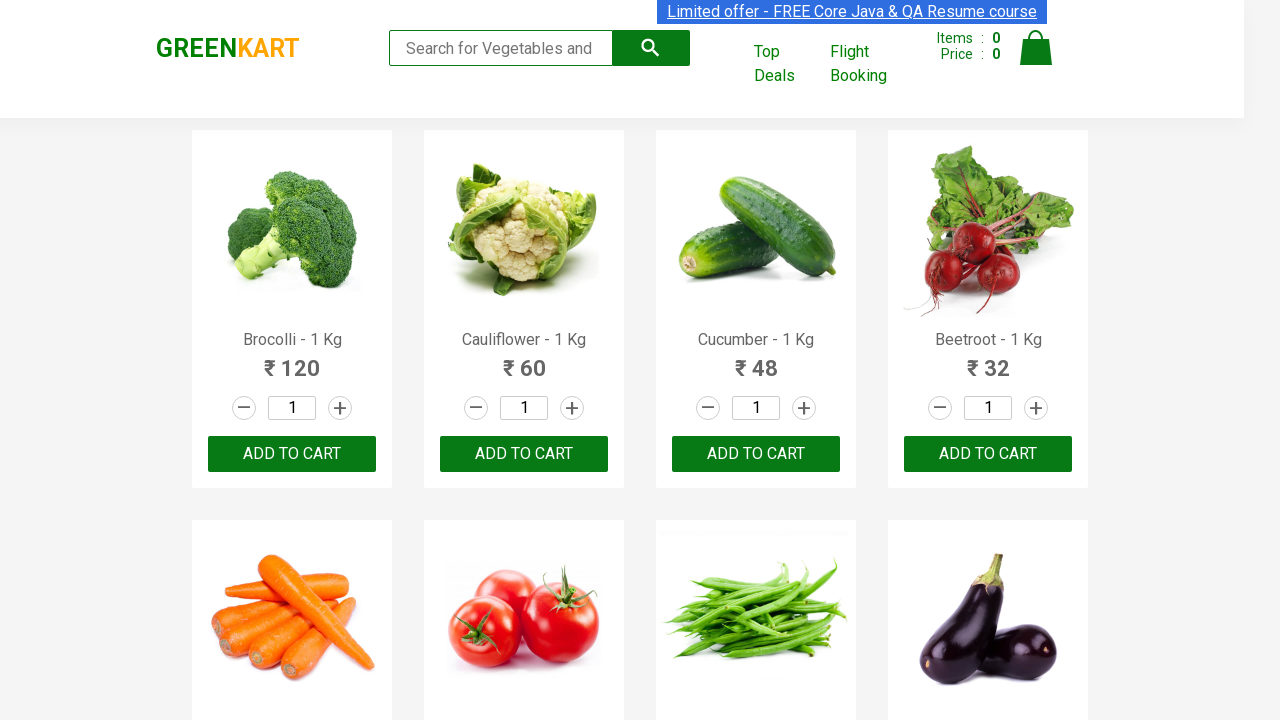

Typed 'ca' in the search box on .search-keyword
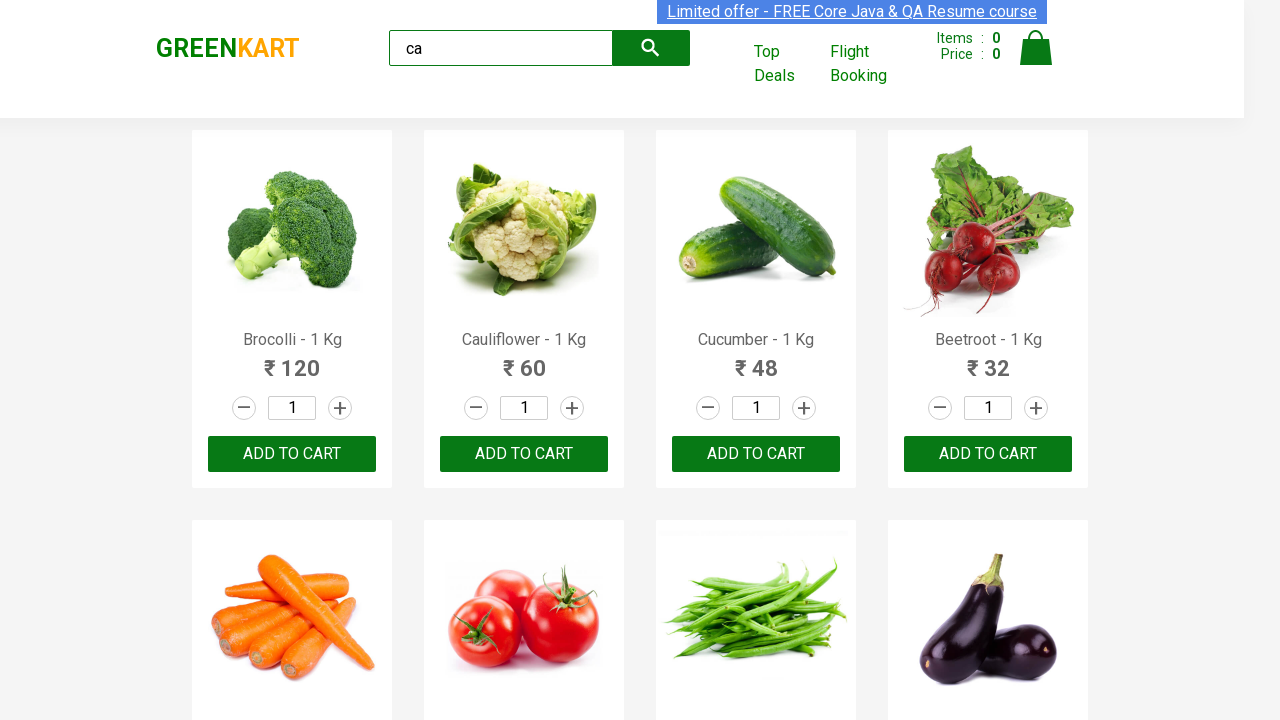

Waited 2 seconds for search results to load
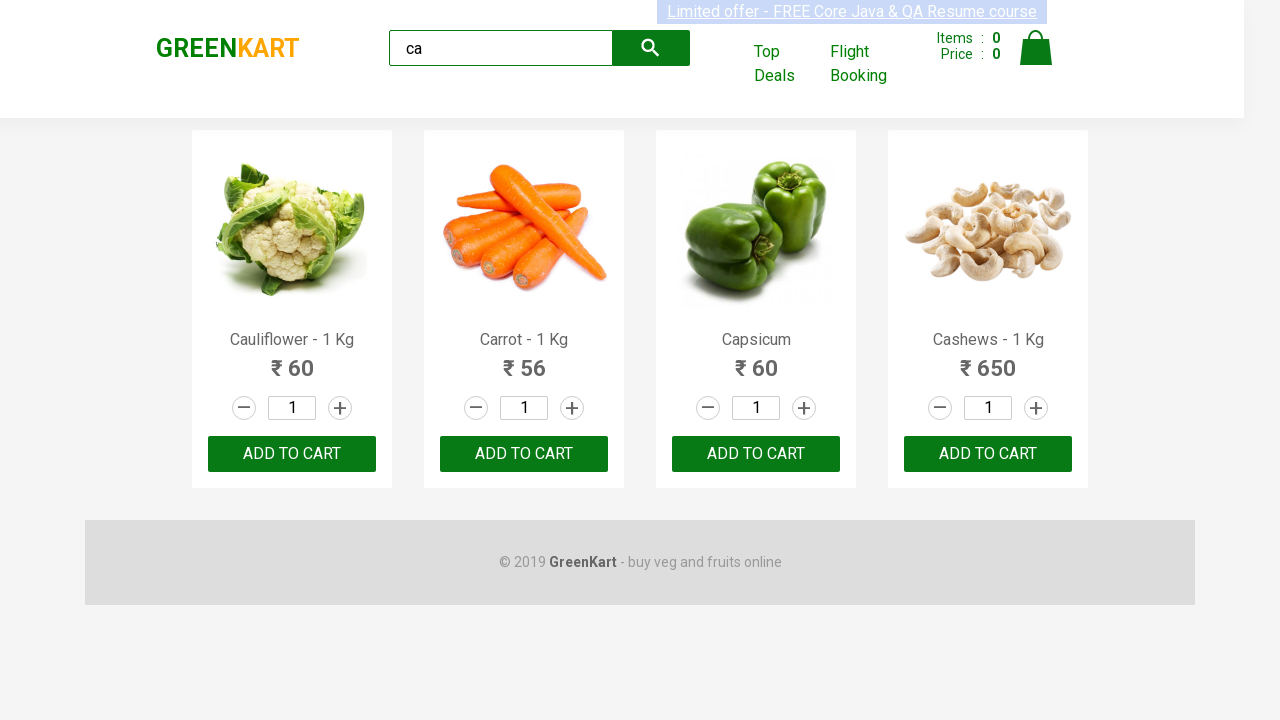

Verified 4 visible products are displayed
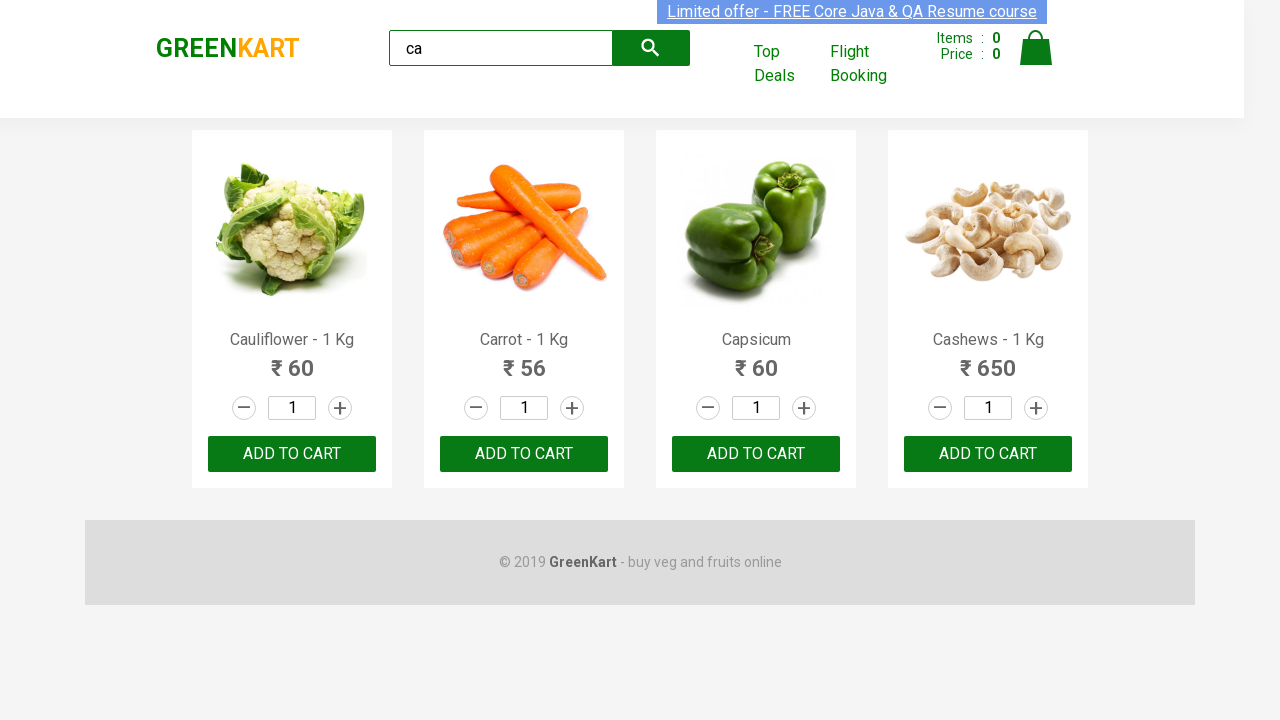

Verified products container has 4 product items
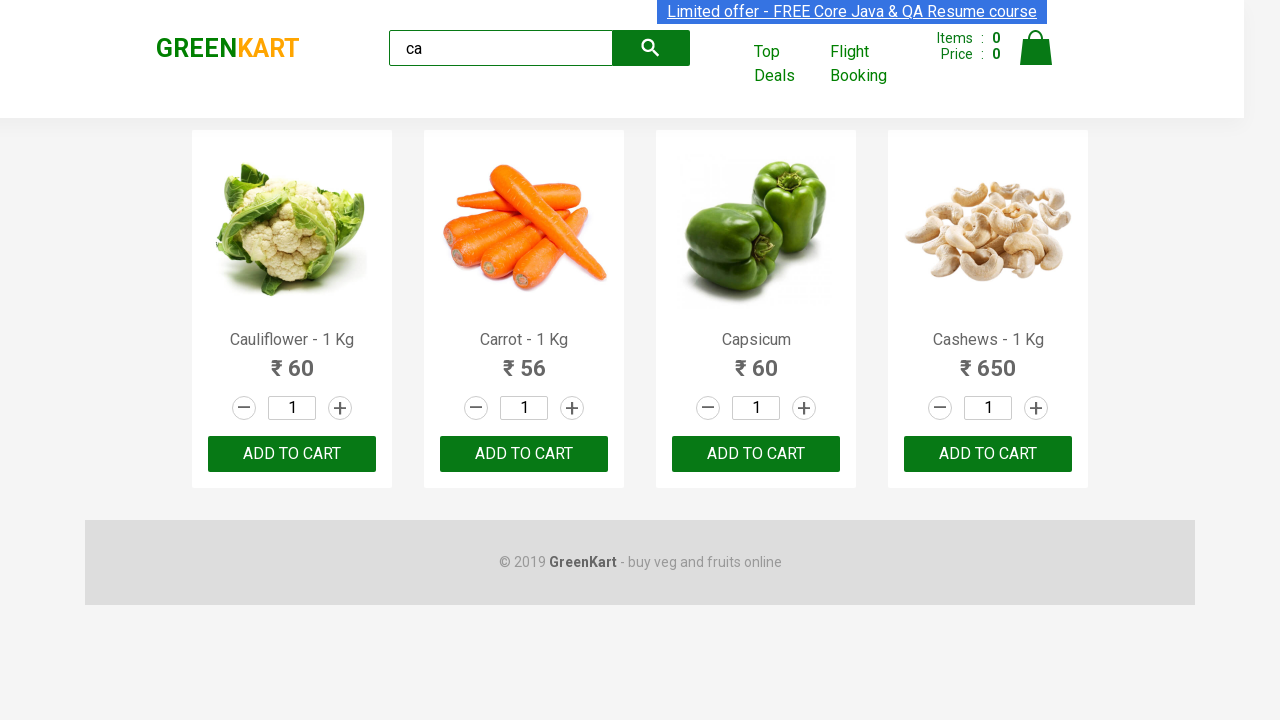

Clicked 'ADD TO CART' button on the 3rd product at (756, 454) on .products .product >> nth=2 >> text=ADD TO CART
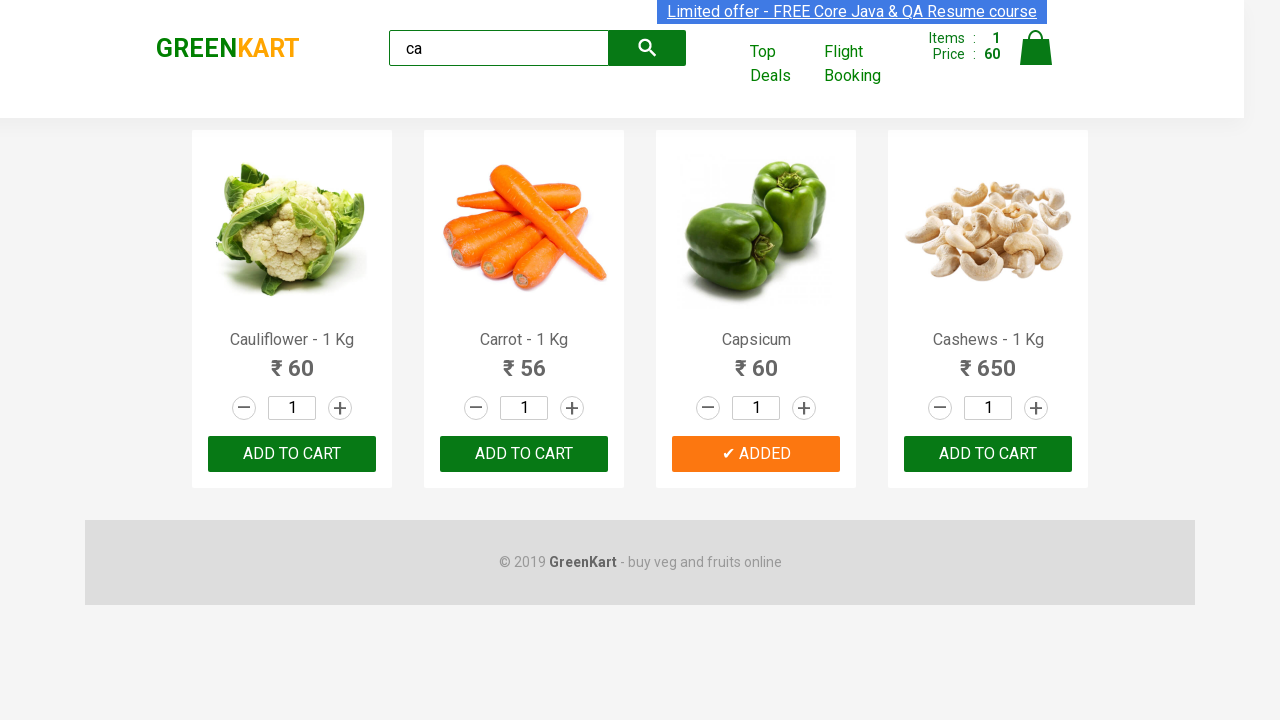

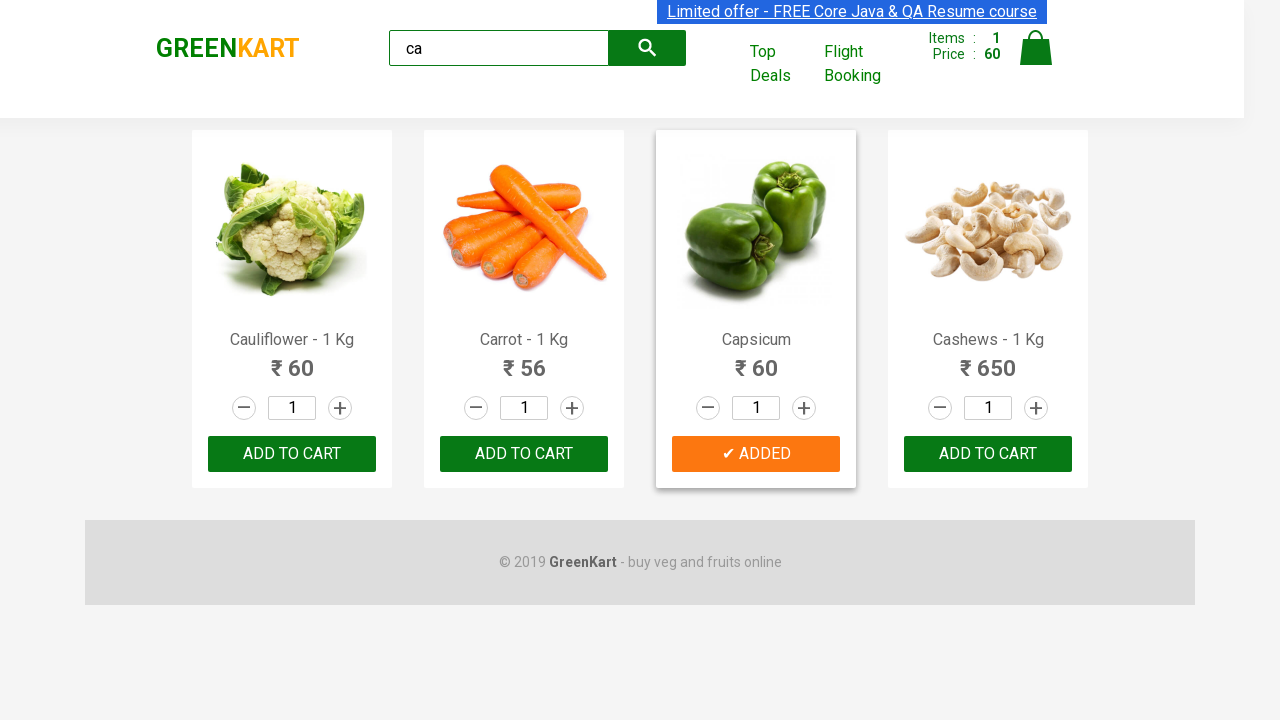